Tests getting an element's attribute value

Starting URL: http://guinea-pig.webdriver.io

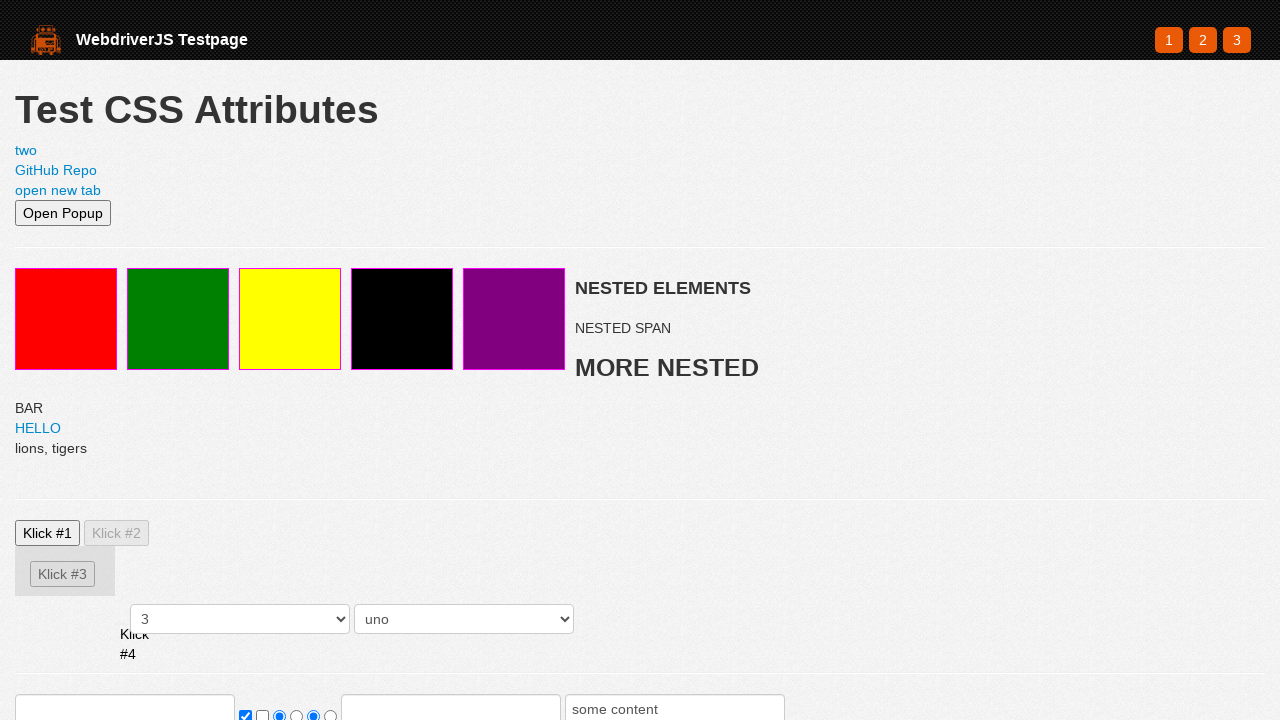

Navigated to guinea-pig.webdriver.io
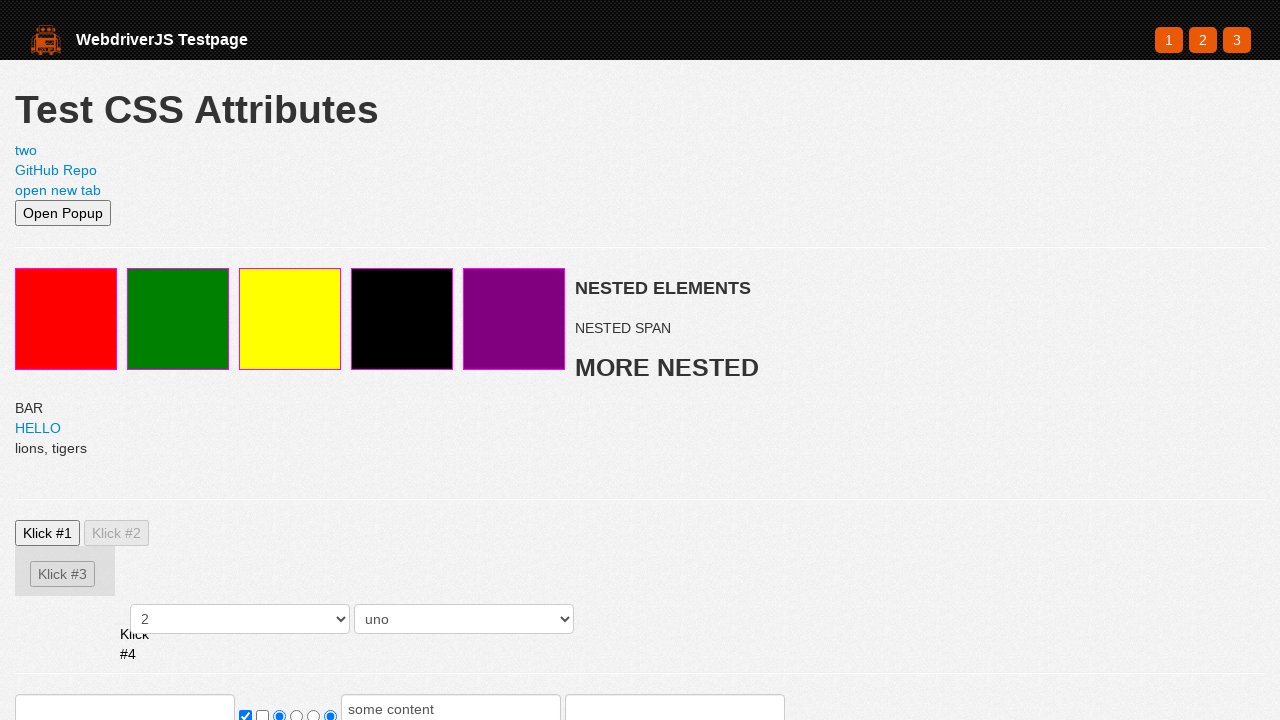

Located element with ID 'secondPageLink'
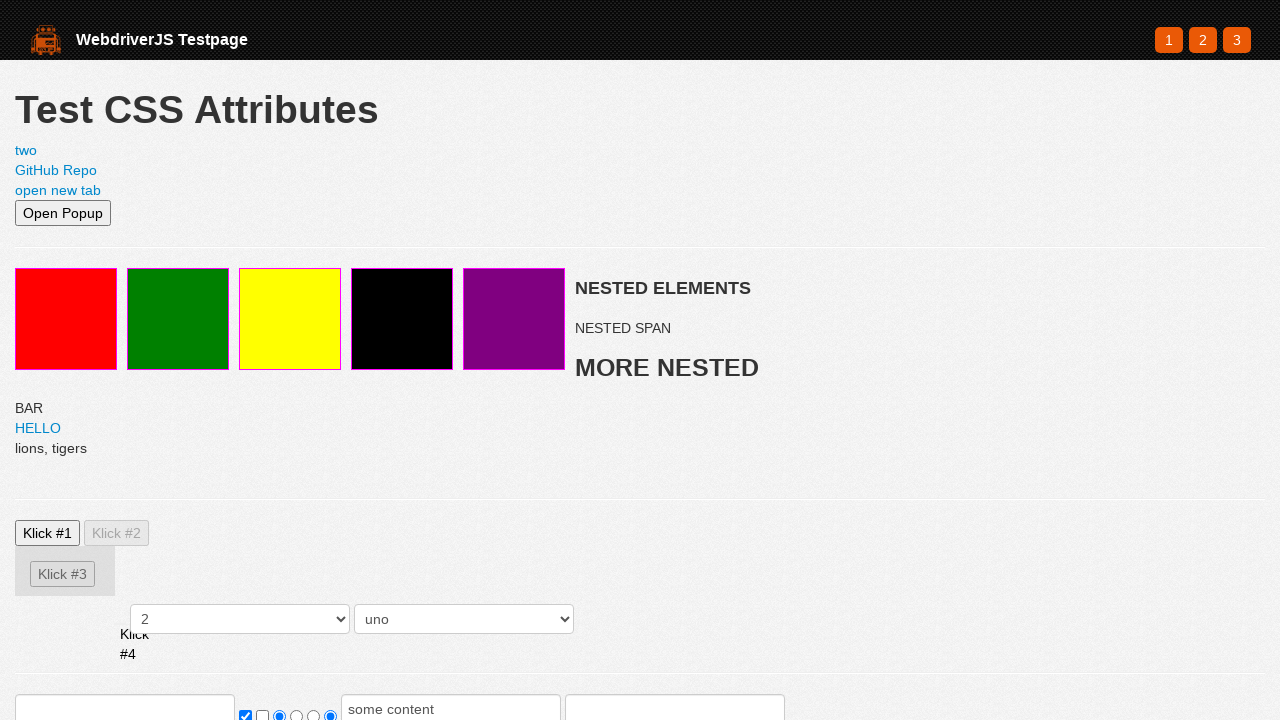

Retrieved href attribute value: './two.html'
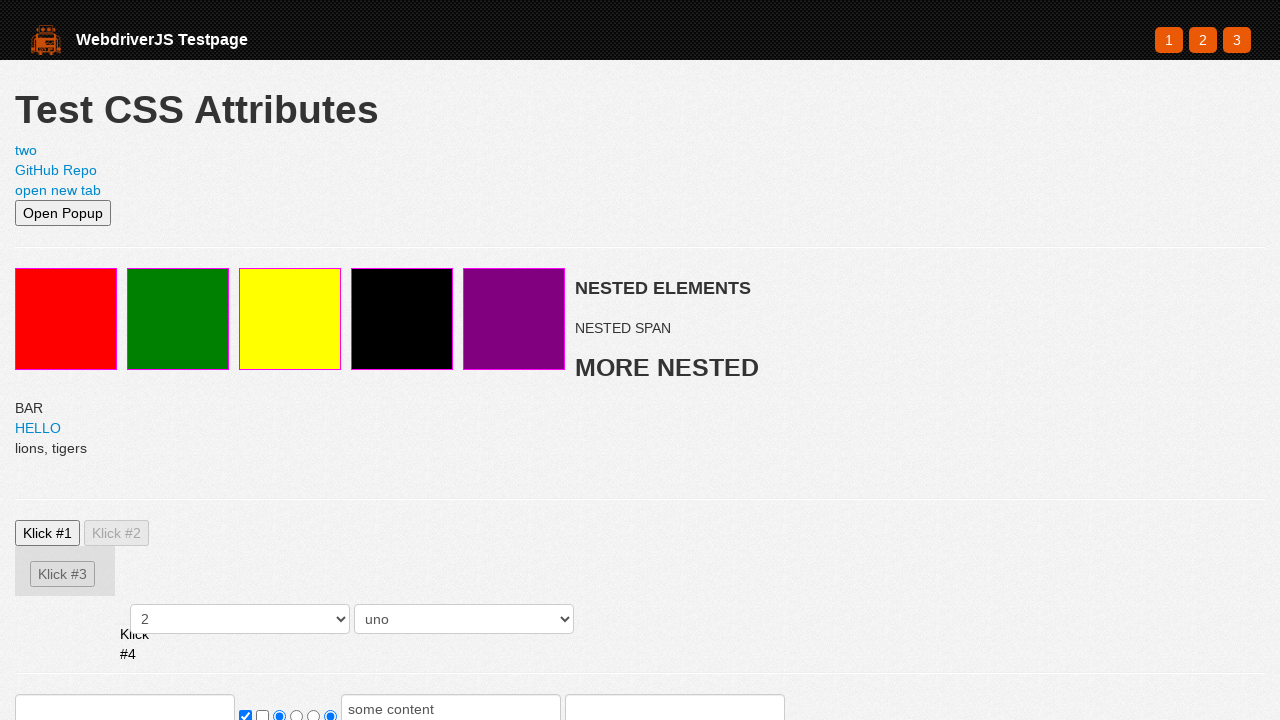

Verified href attribute equals './two.html'
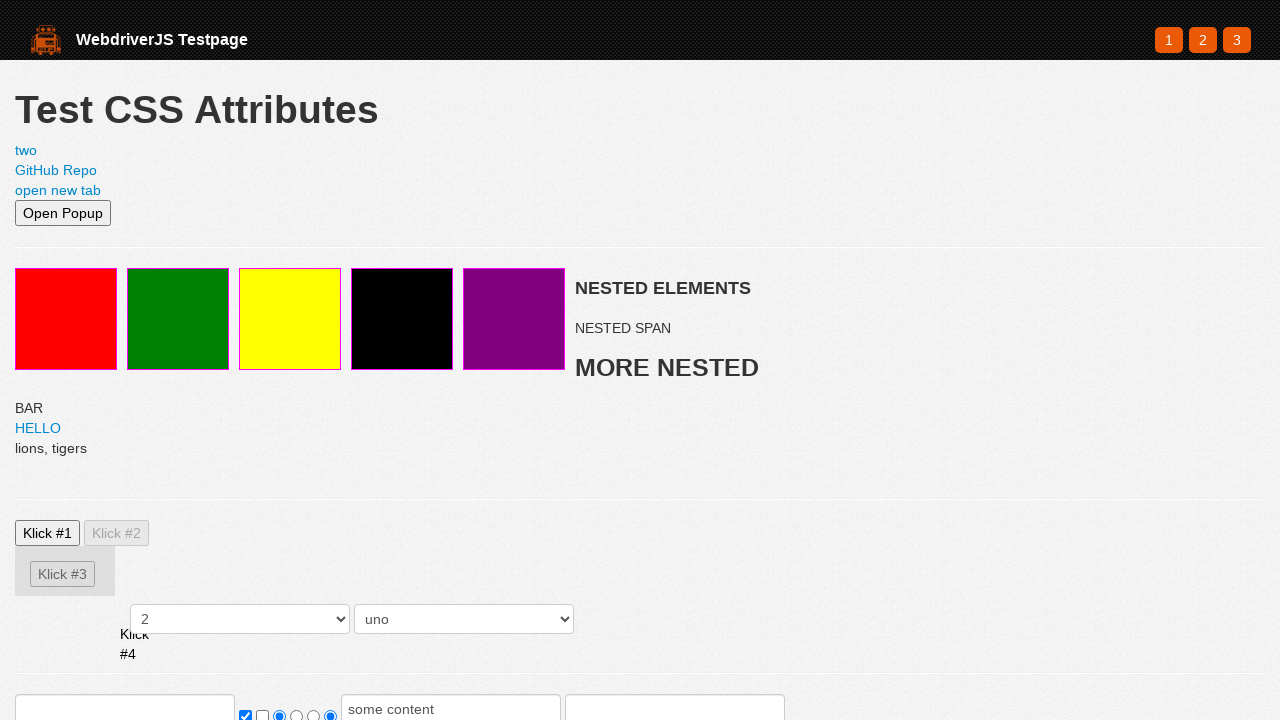

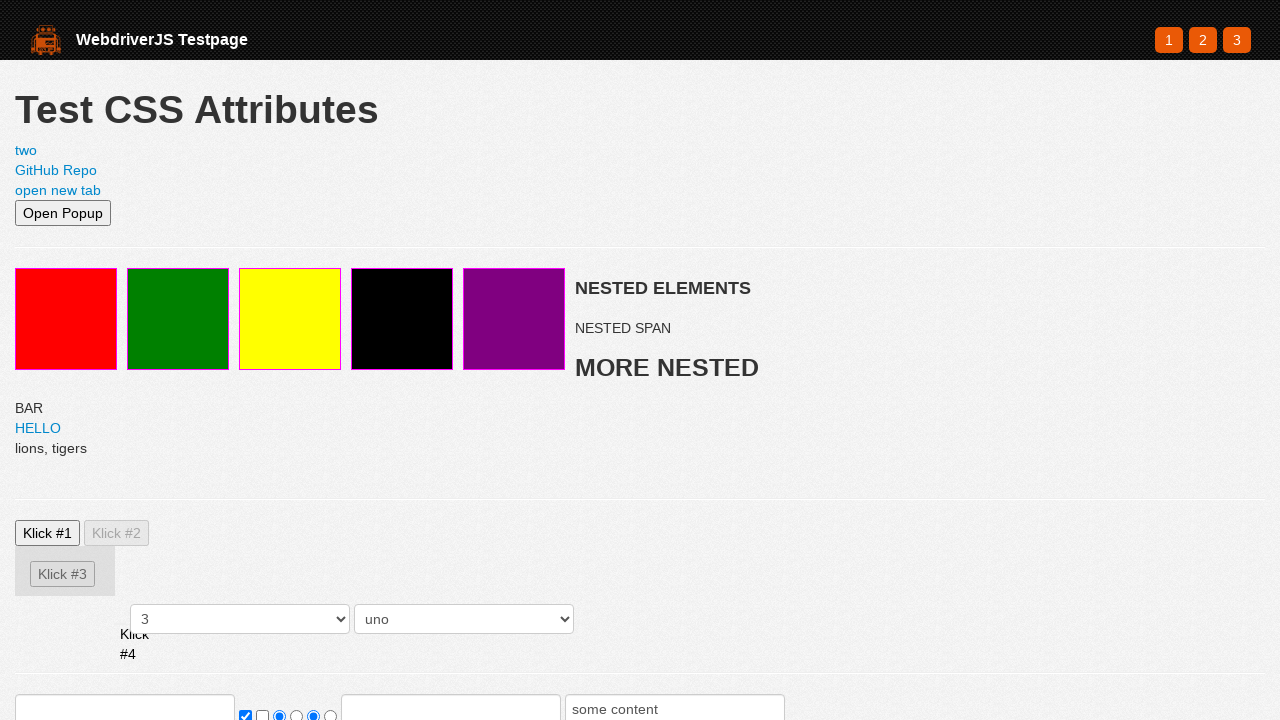